Tests dynamic controls by clicking Remove button, verifying "It's gone!" message appears, clicking Add button, and verifying "It's back" message appears

Starting URL: https://the-internet.herokuapp.com/dynamic_controls

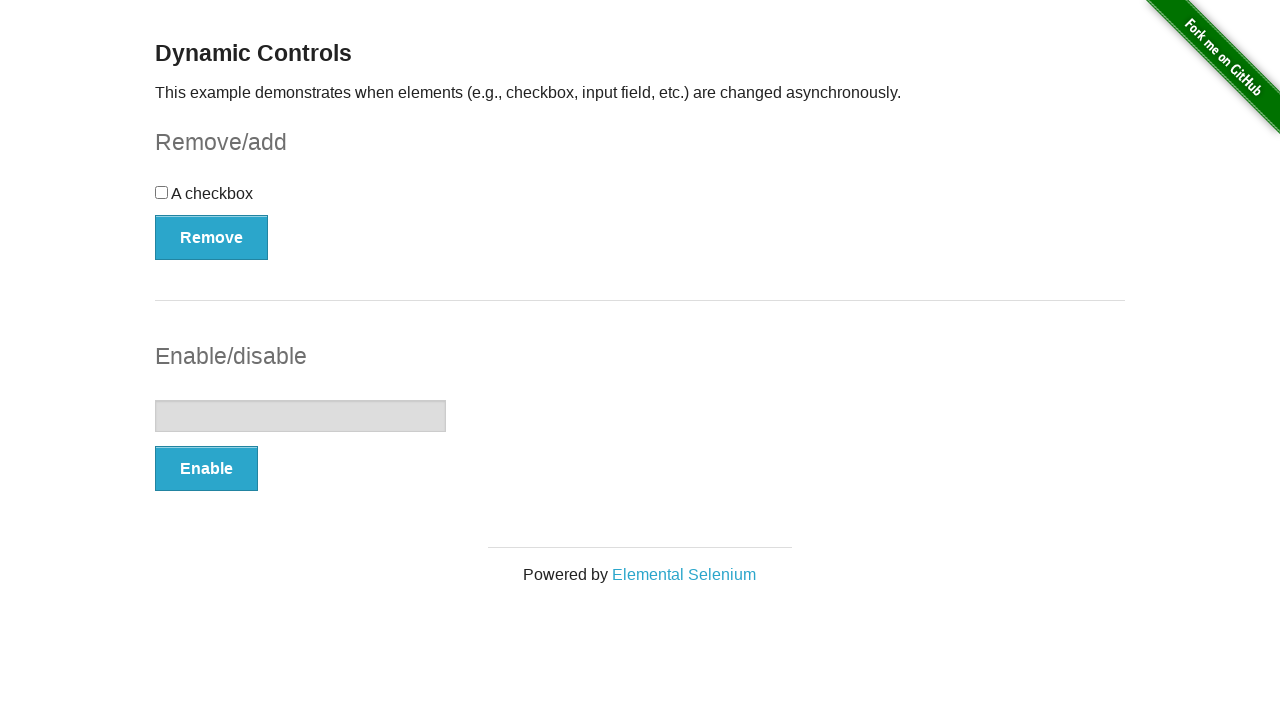

Navigated to dynamic controls page
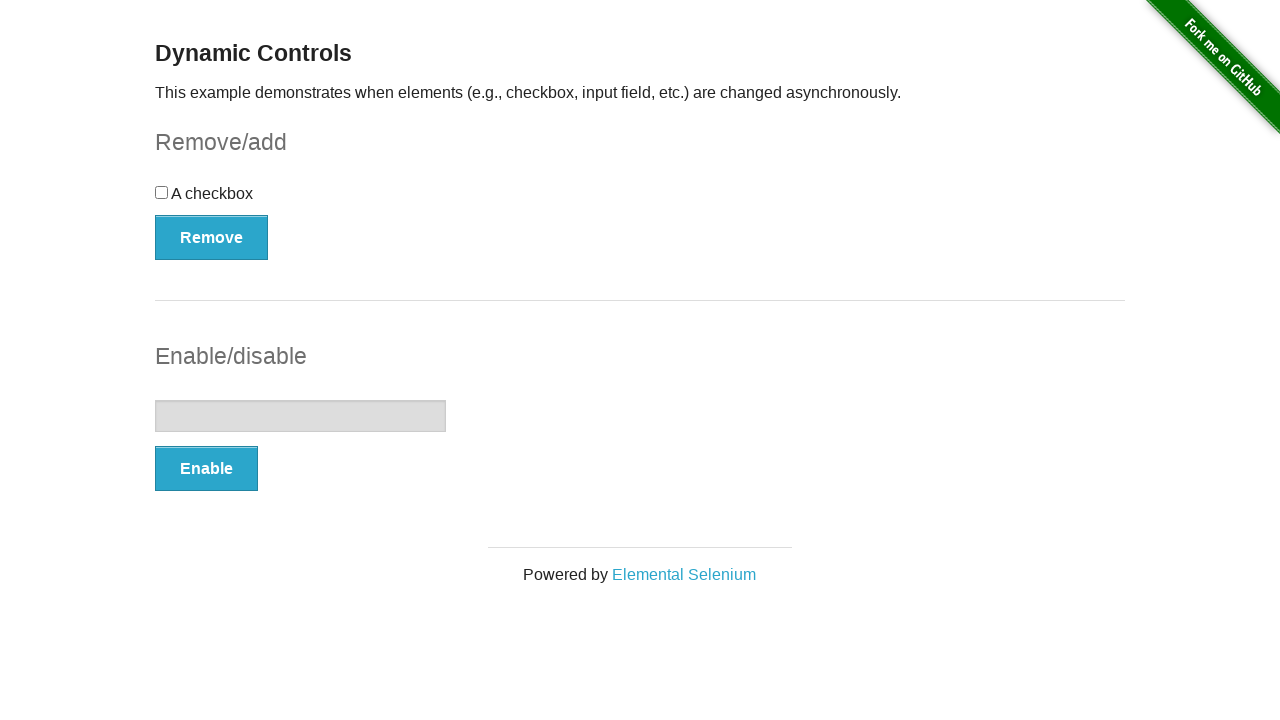

Clicked Remove button at (212, 237) on xpath=//button[text()='Remove']
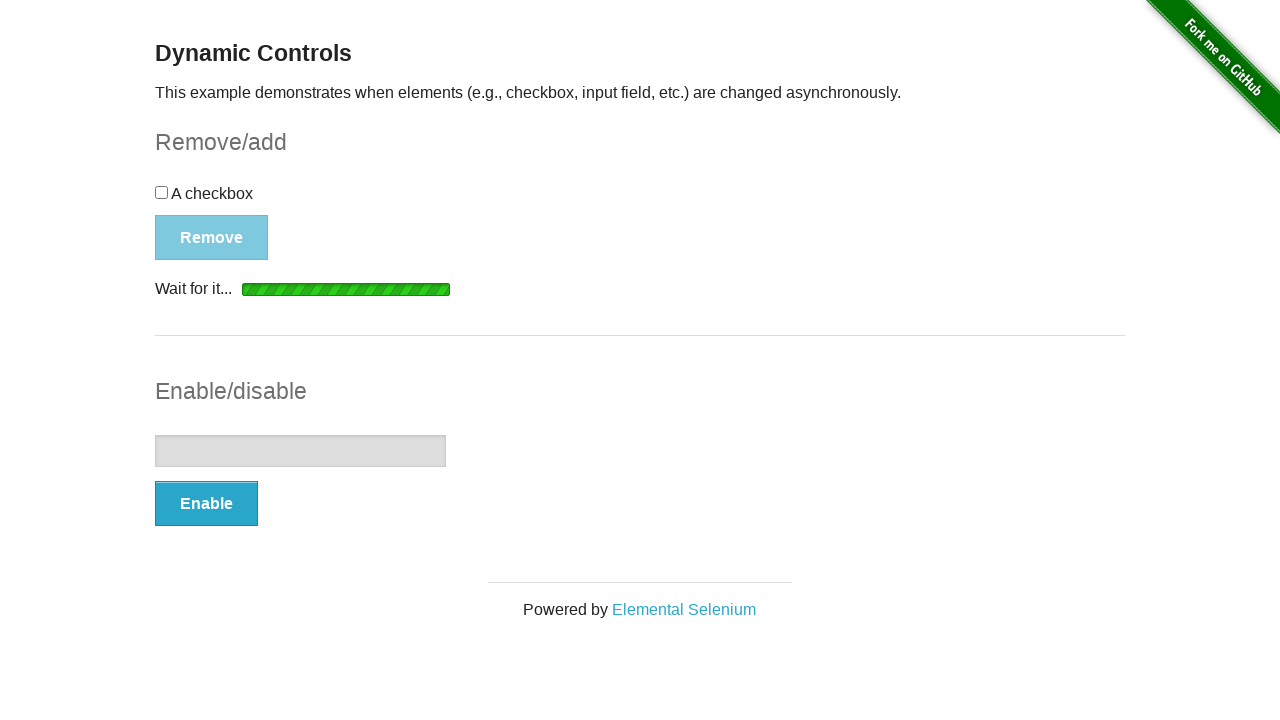

Waited for and found 'It's gone!' message
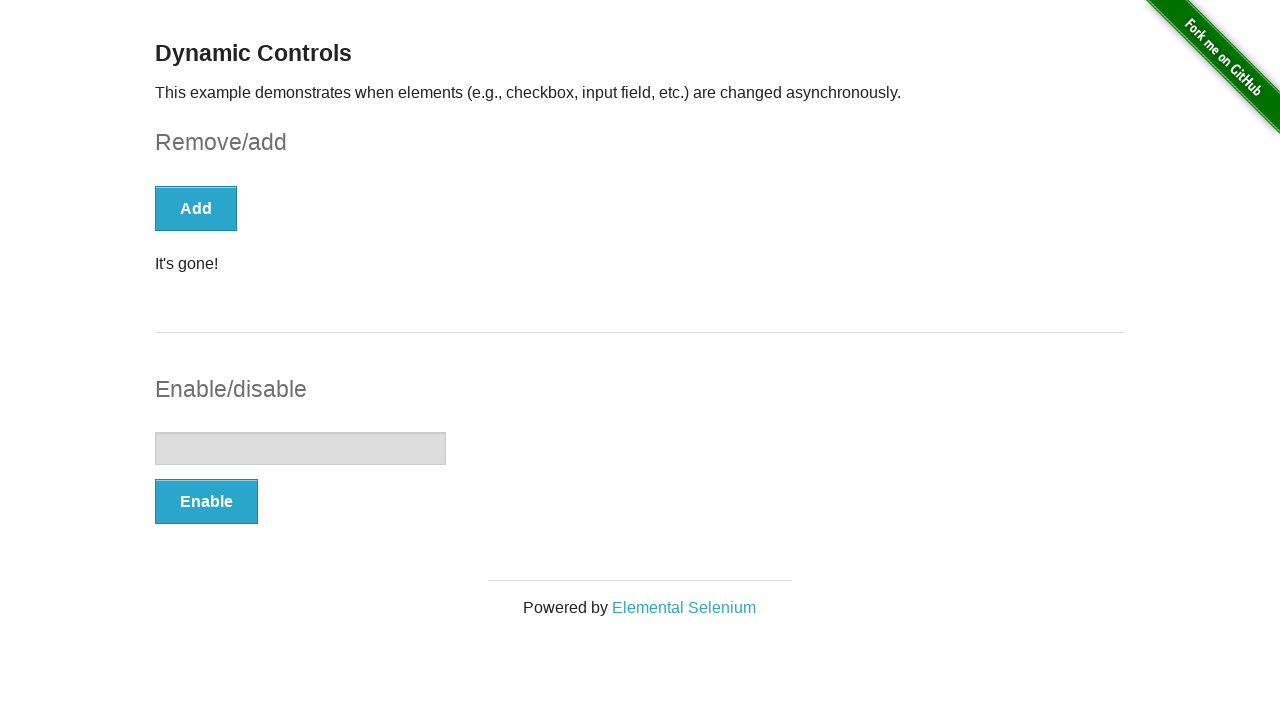

Verified 'It's gone!' message is visible
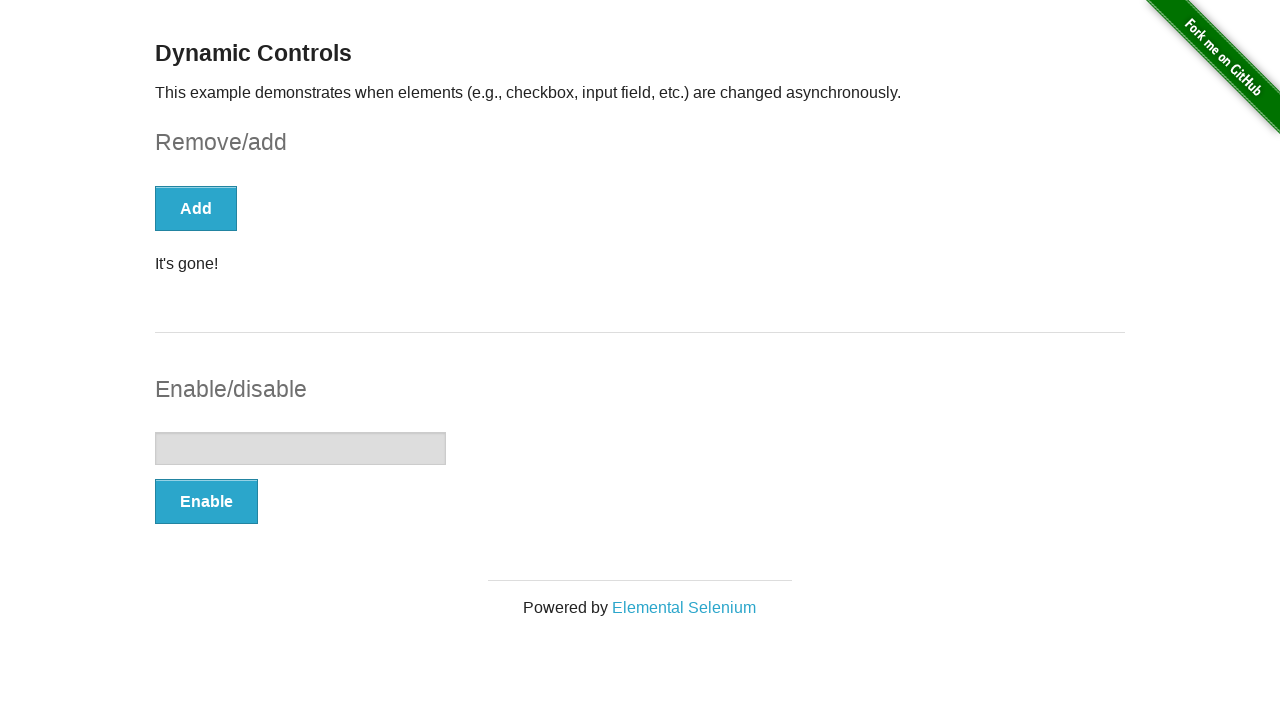

Clicked Add button at (196, 208) on xpath=//*[text()='Add']
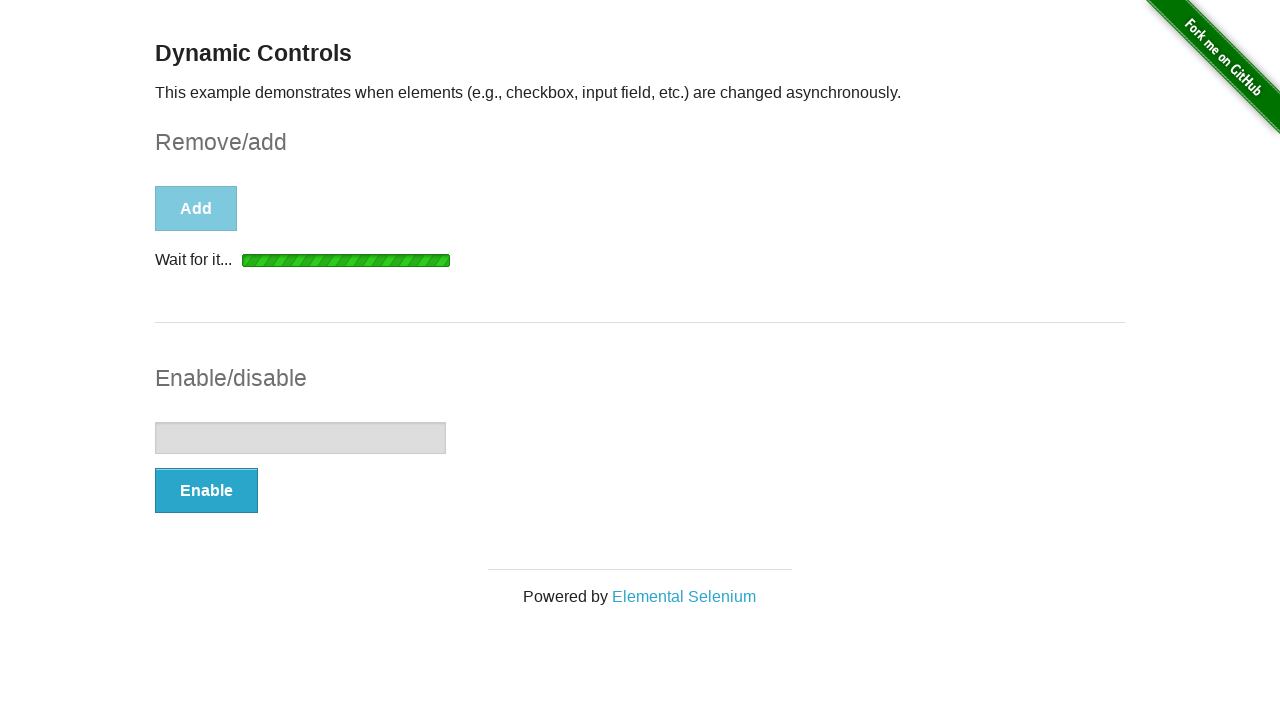

Waited for and found message element
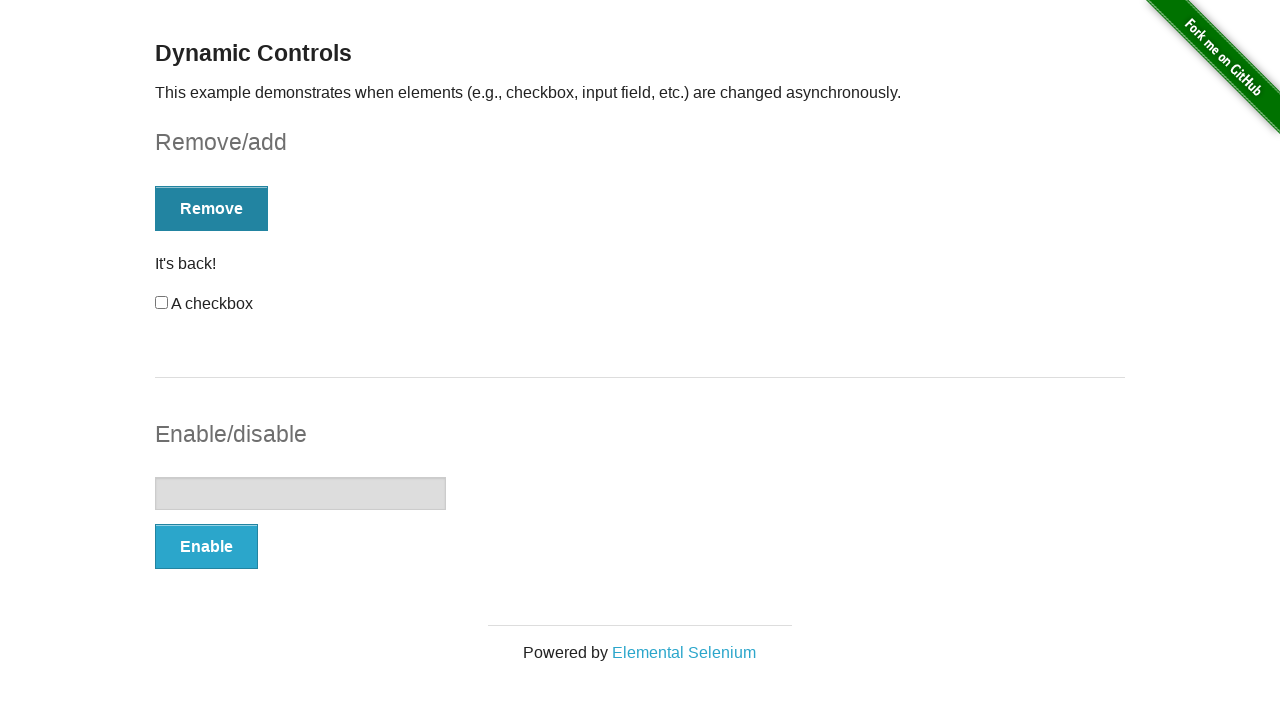

Verified 'It's back!' message is visible
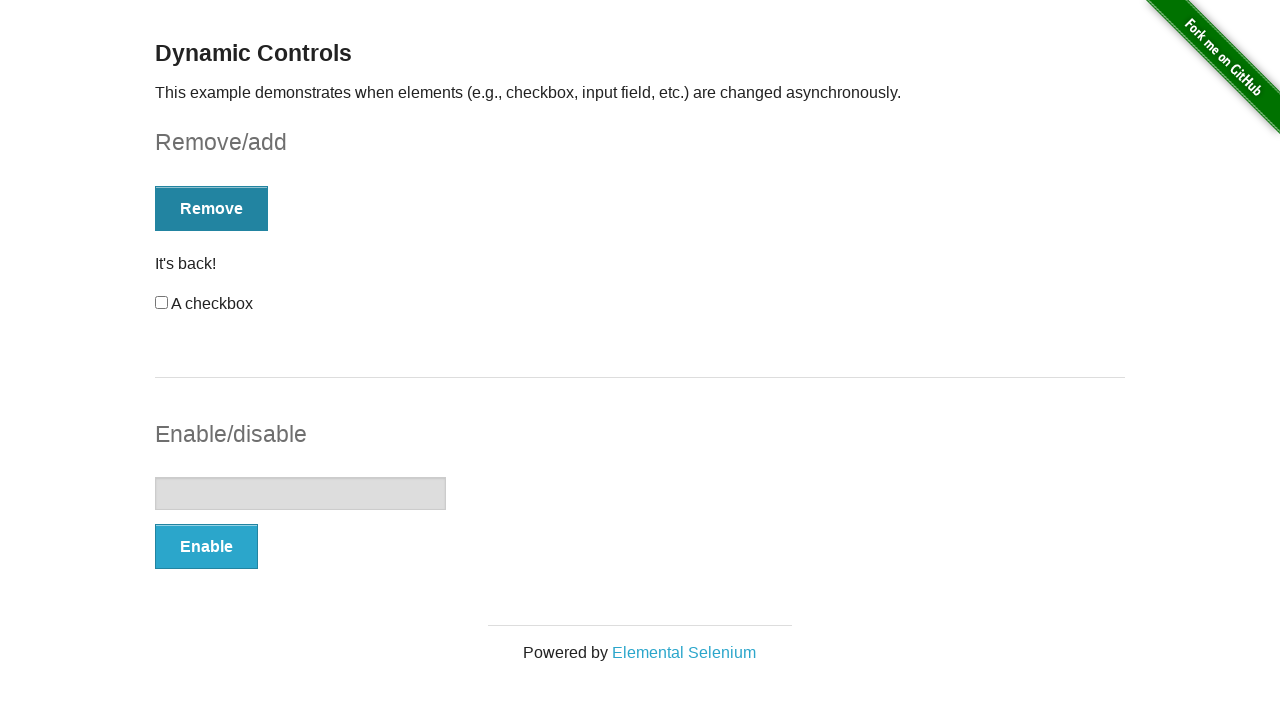

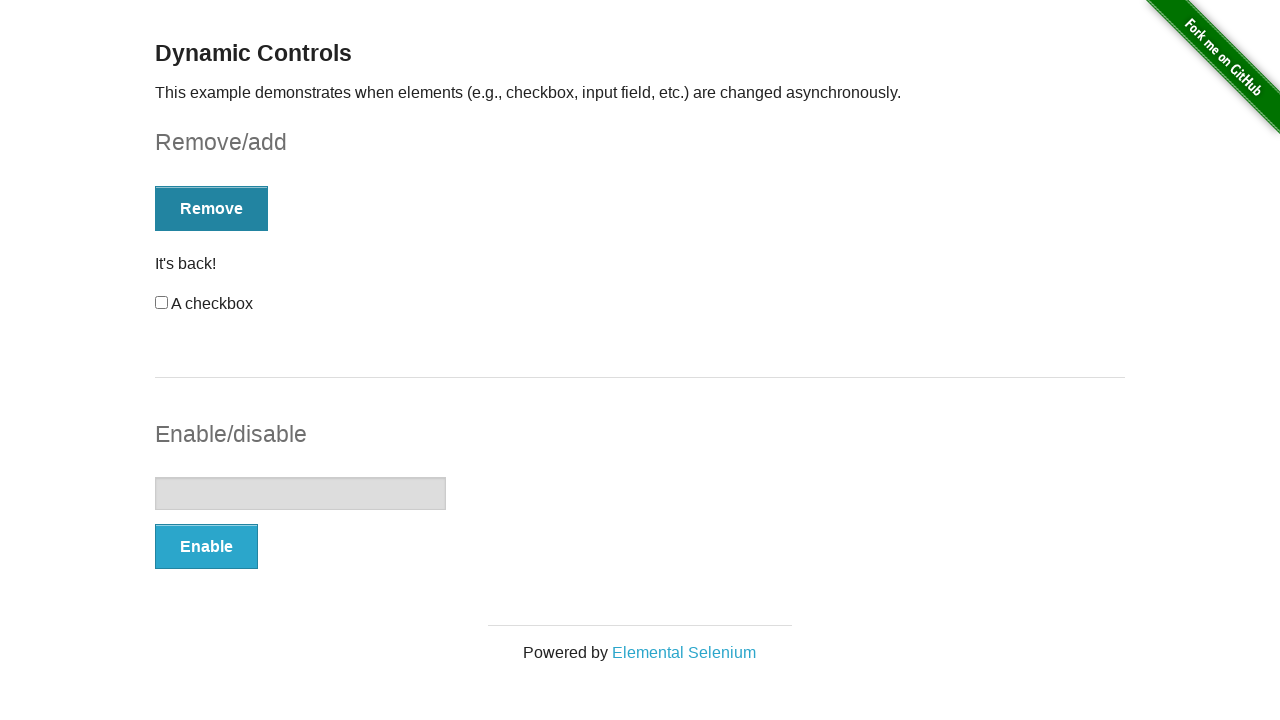